Navigates to SBI Card website and locates the Corporate link element on the page

Starting URL: https://www.sbicard.com/

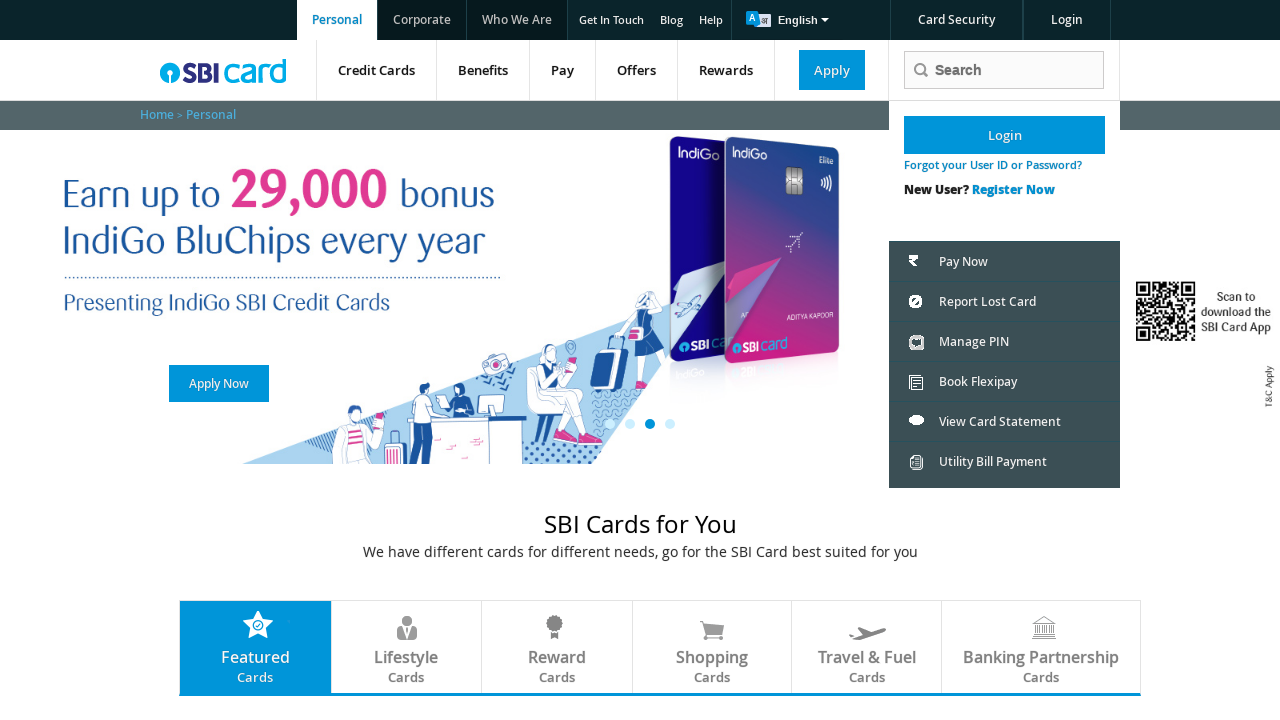

Navigated to SBI Card website
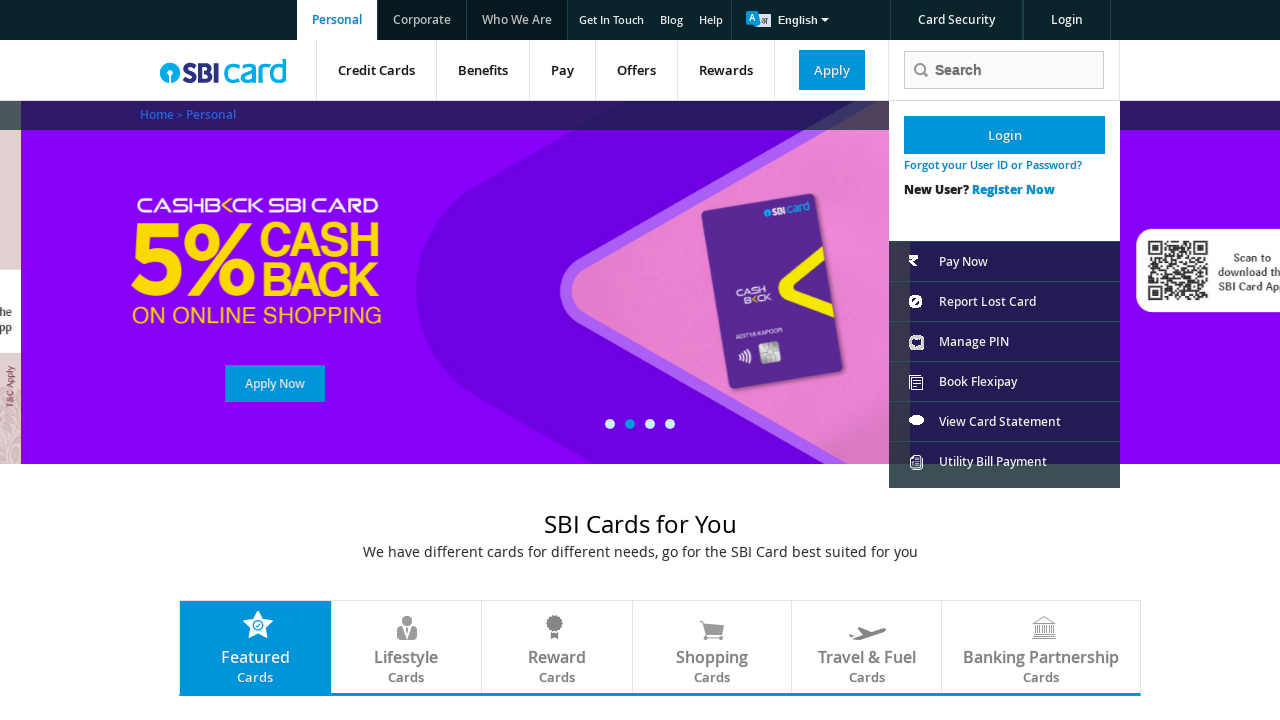

Waited for Corporate link element to load
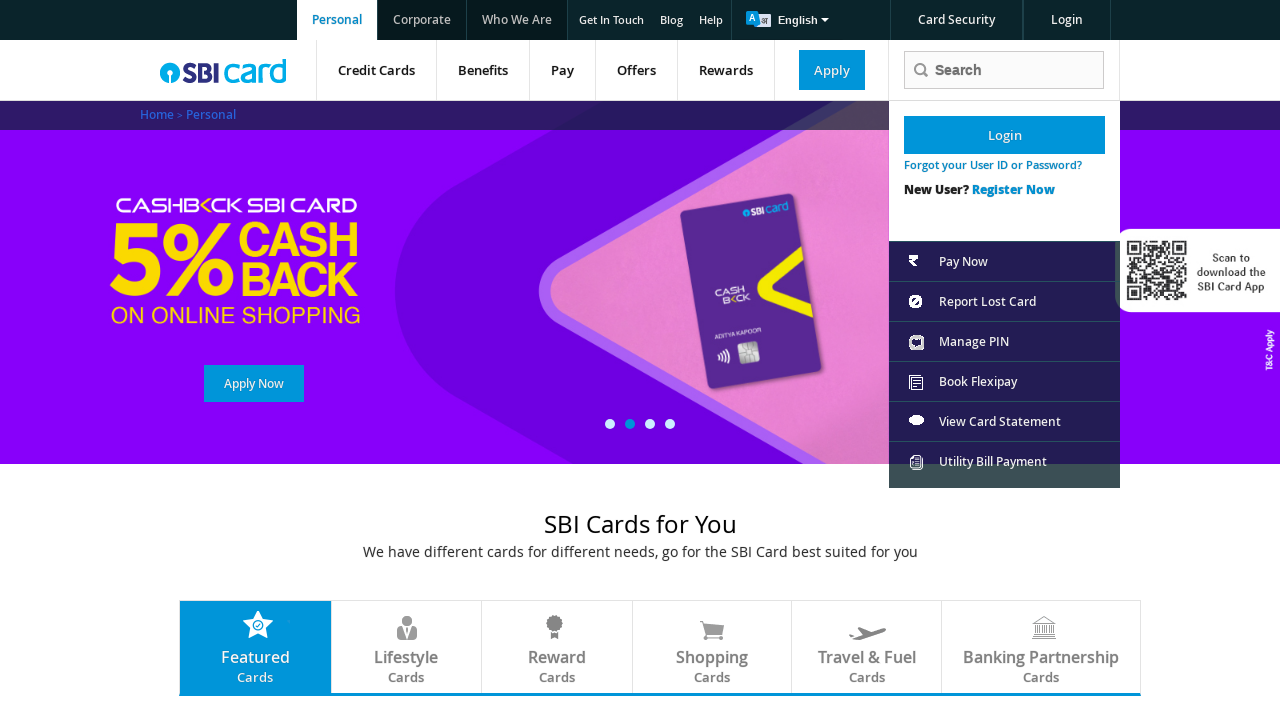

Located the Corporate link element on the page
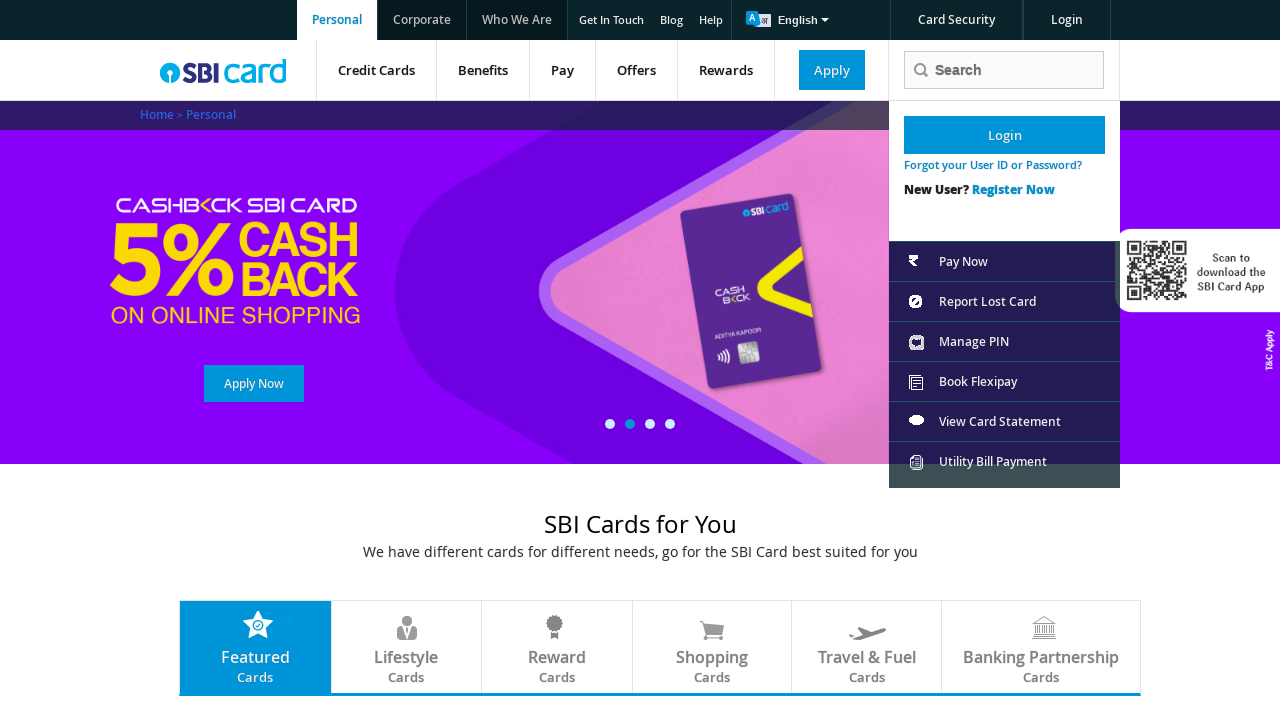

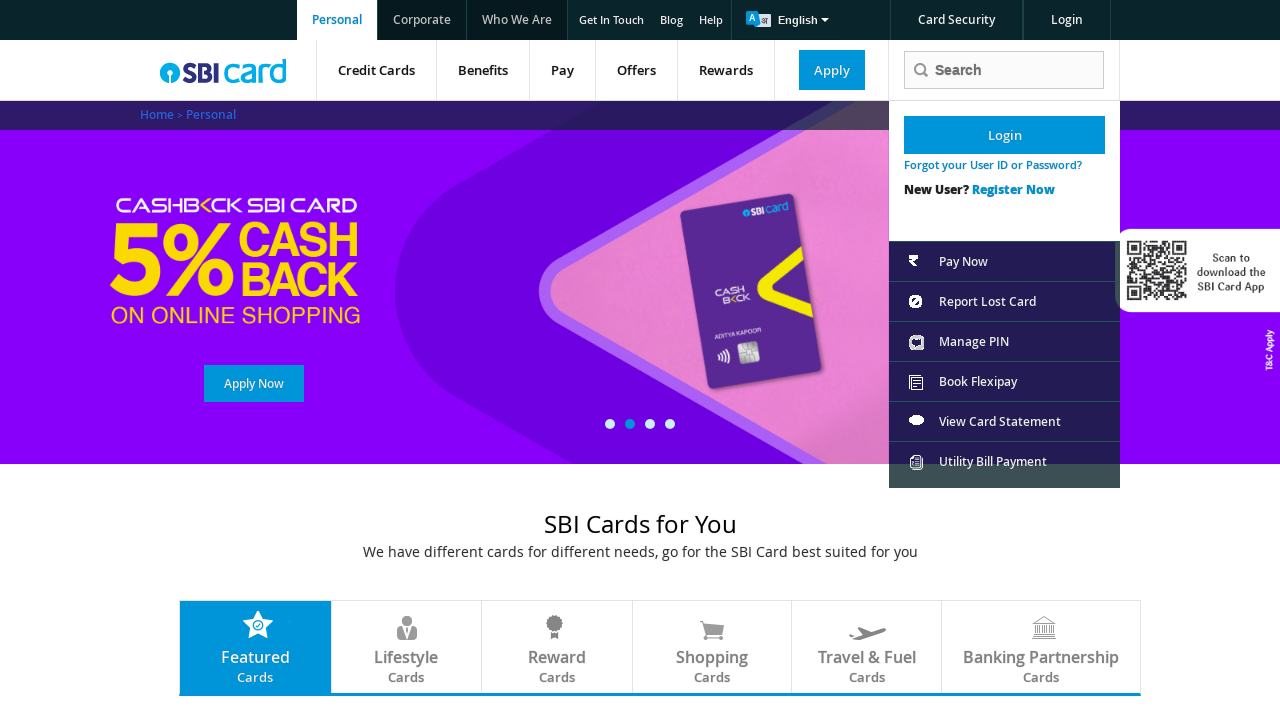